Tests multiple window handling by clicking a link that opens a new window, then switching between windows and verifying the correct window is focused by checking page titles.

Starting URL: http://the-internet.herokuapp.com/windows

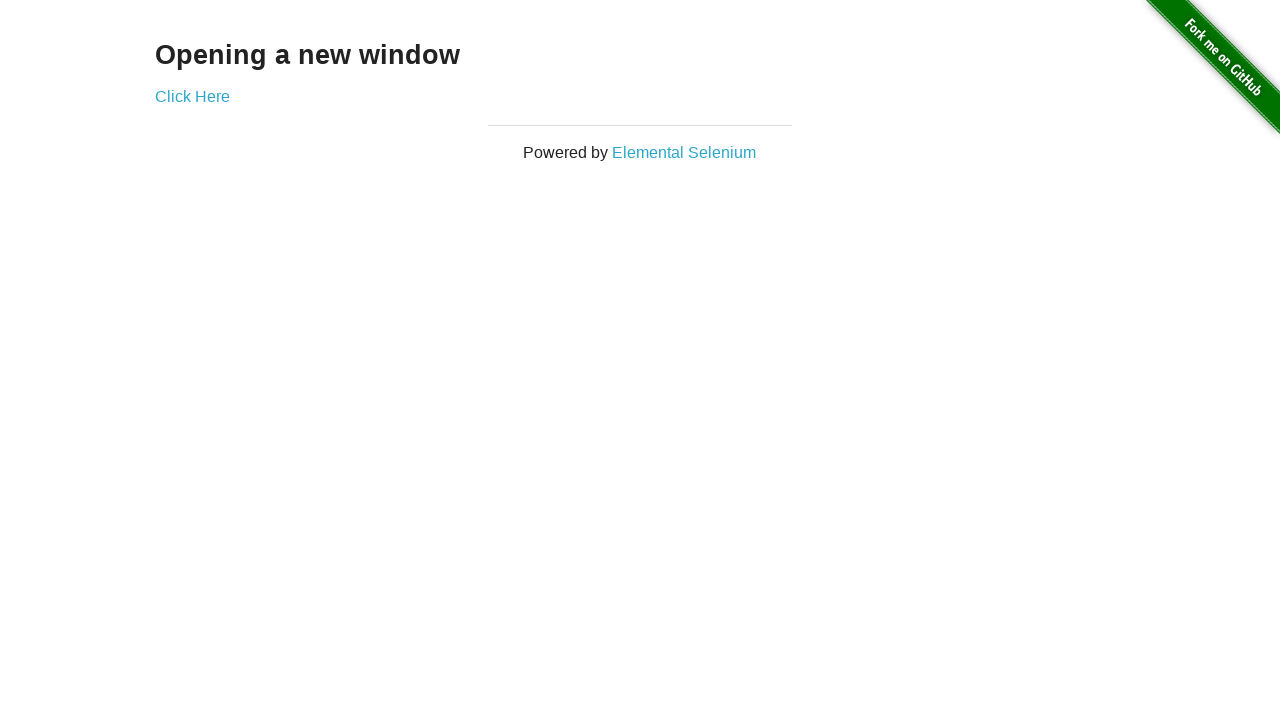

Navigated to the-internet.herokuapp.com/windows
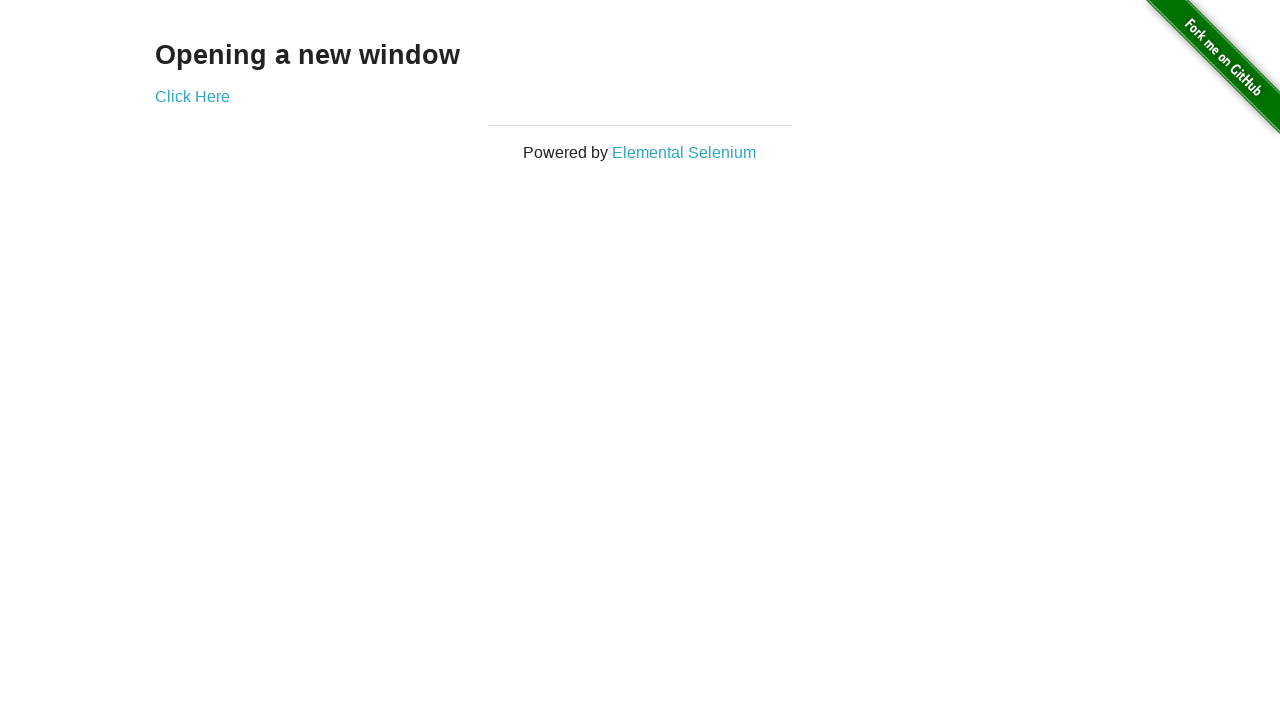

Clicked link that opens a new window at (192, 96) on .example a
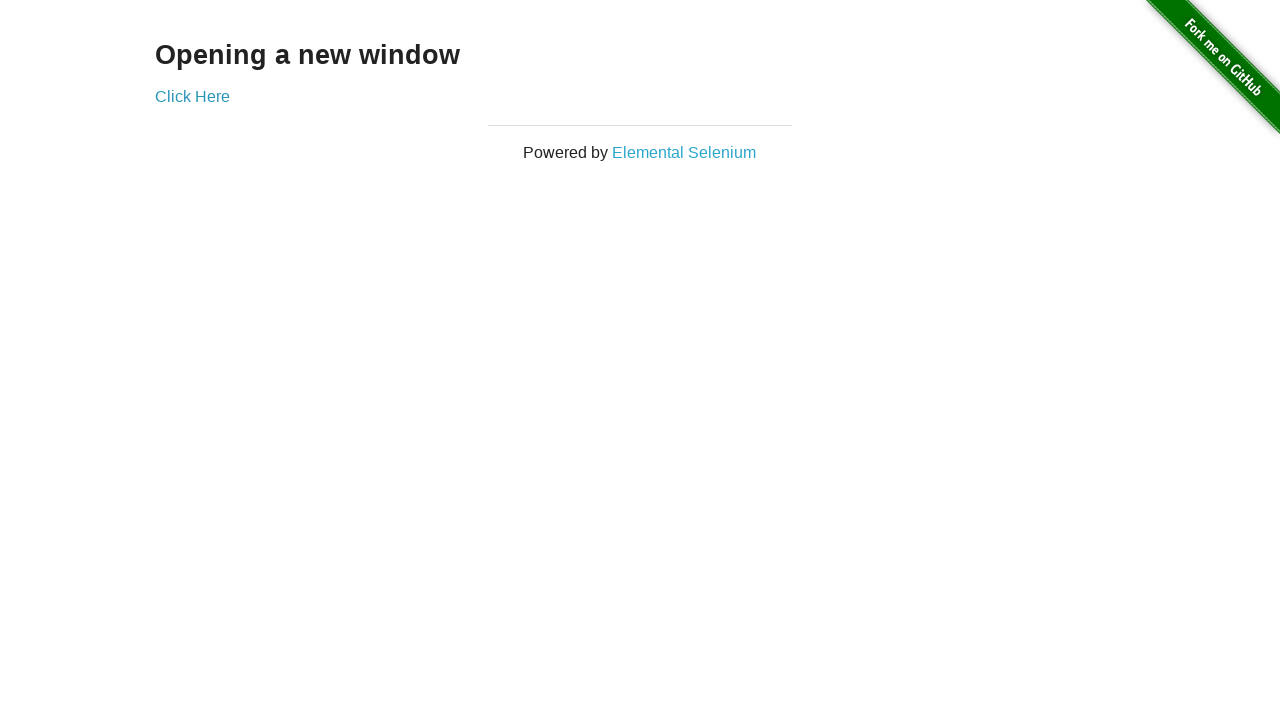

New window opened and captured
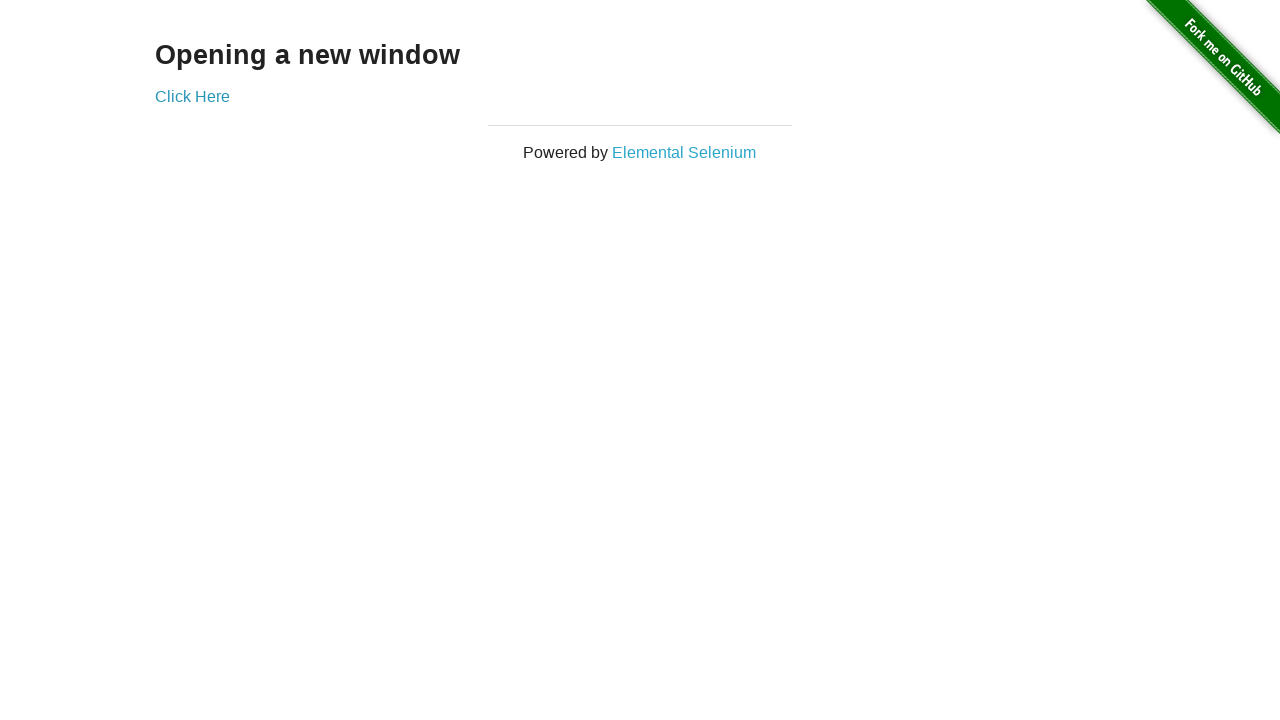

Verified original window title is 'The Internet' (not 'New Window')
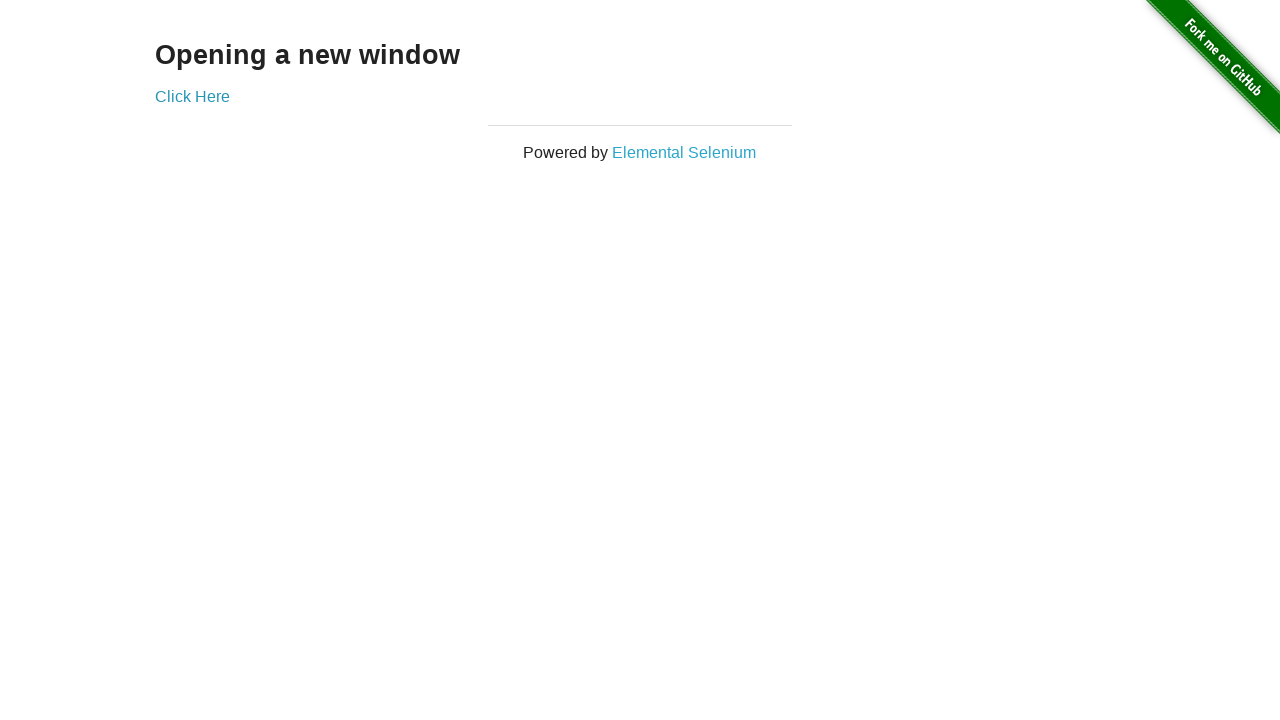

New window page loaded
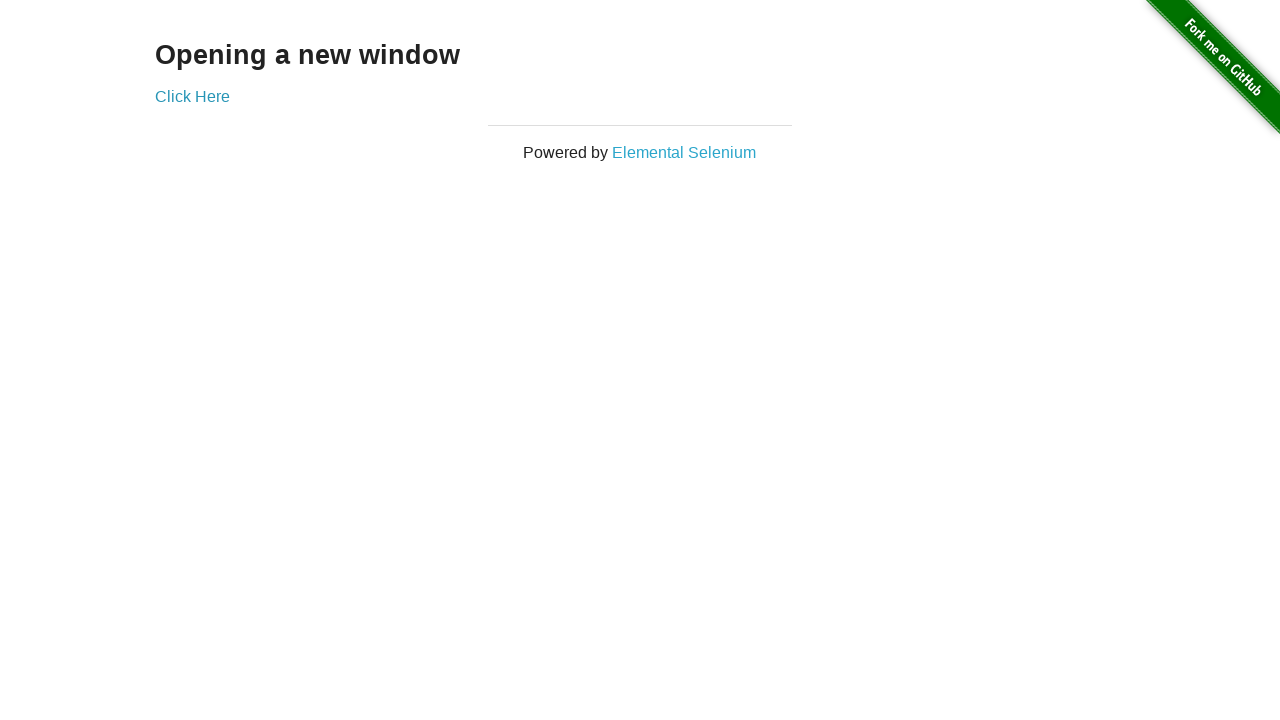

Verified new window title is 'New Window'
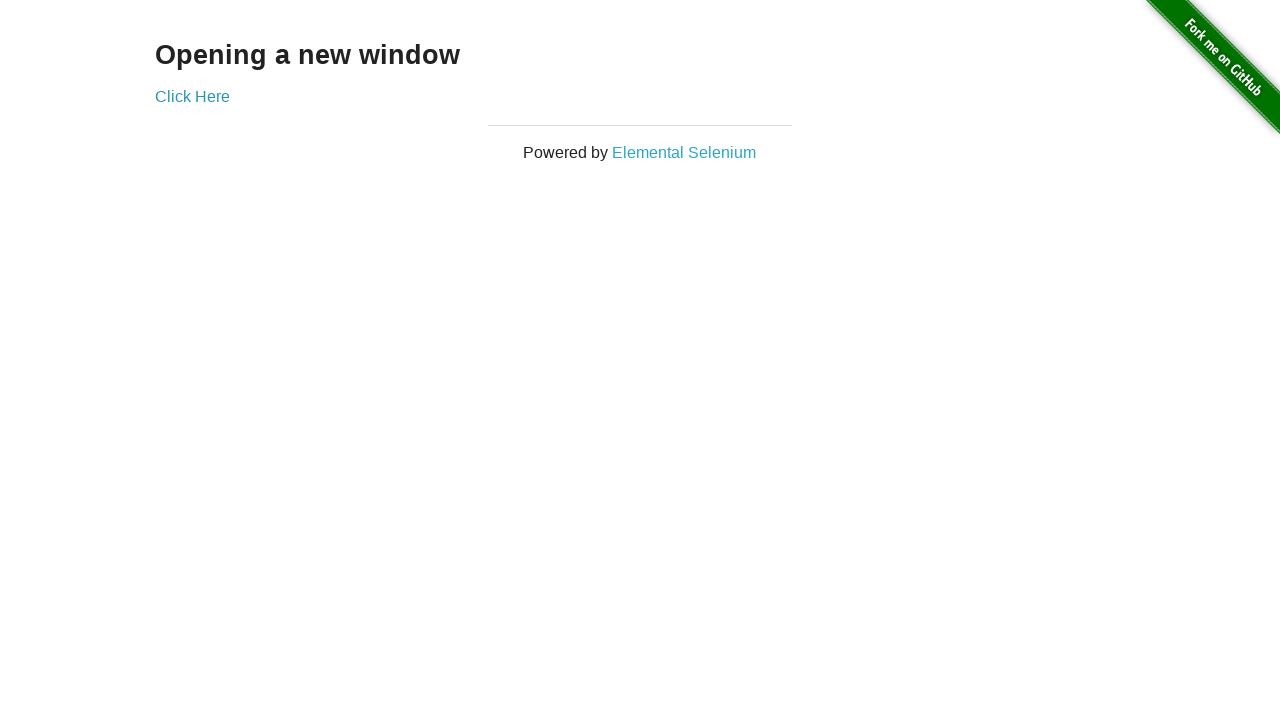

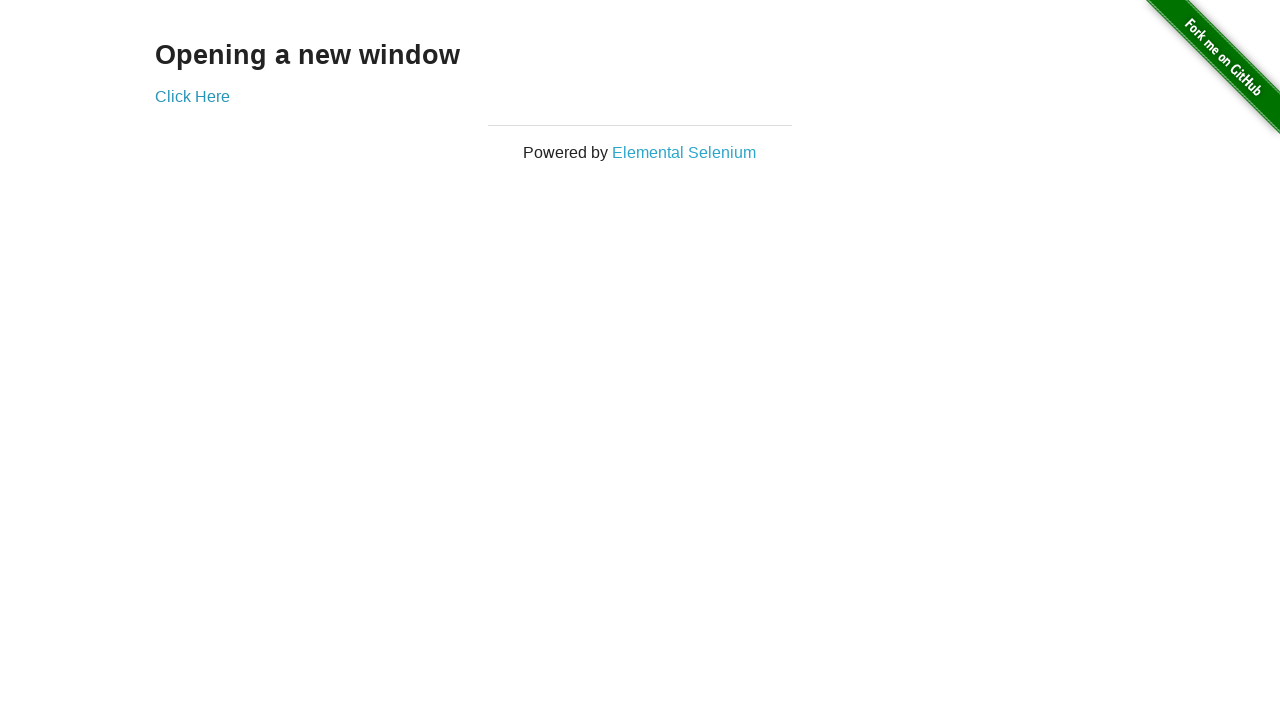